Tests browser navigation functionality by visiting Tesla and Etsy websites, then using back, forward, and refresh navigation controls

Starting URL: https://www.tesla.com

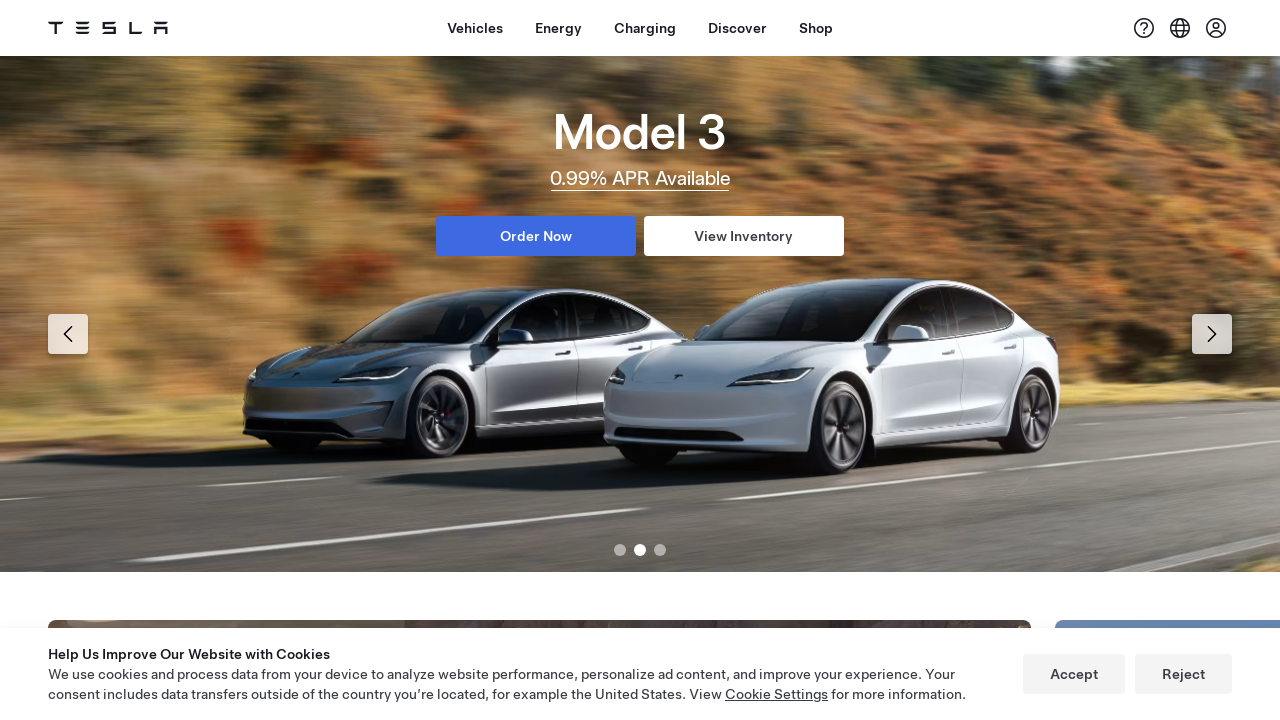

Navigated to Etsy website
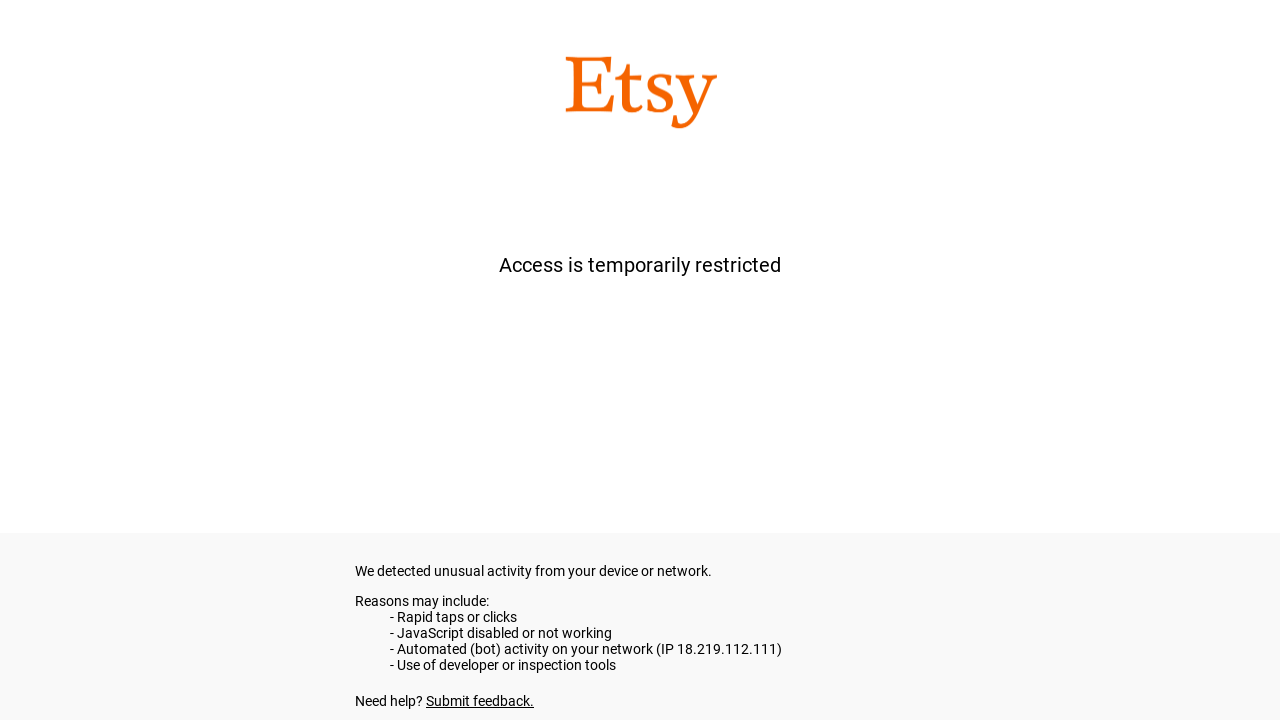

Navigated back to Tesla website
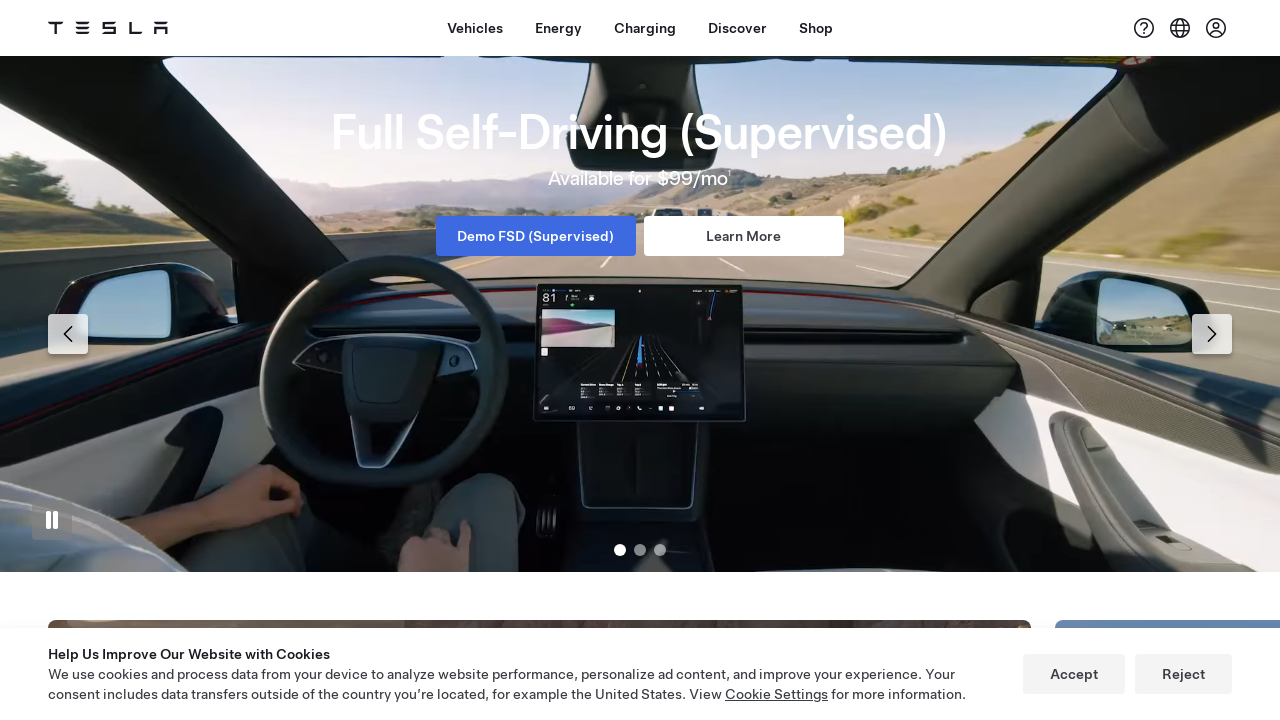

Navigated forward to Etsy website
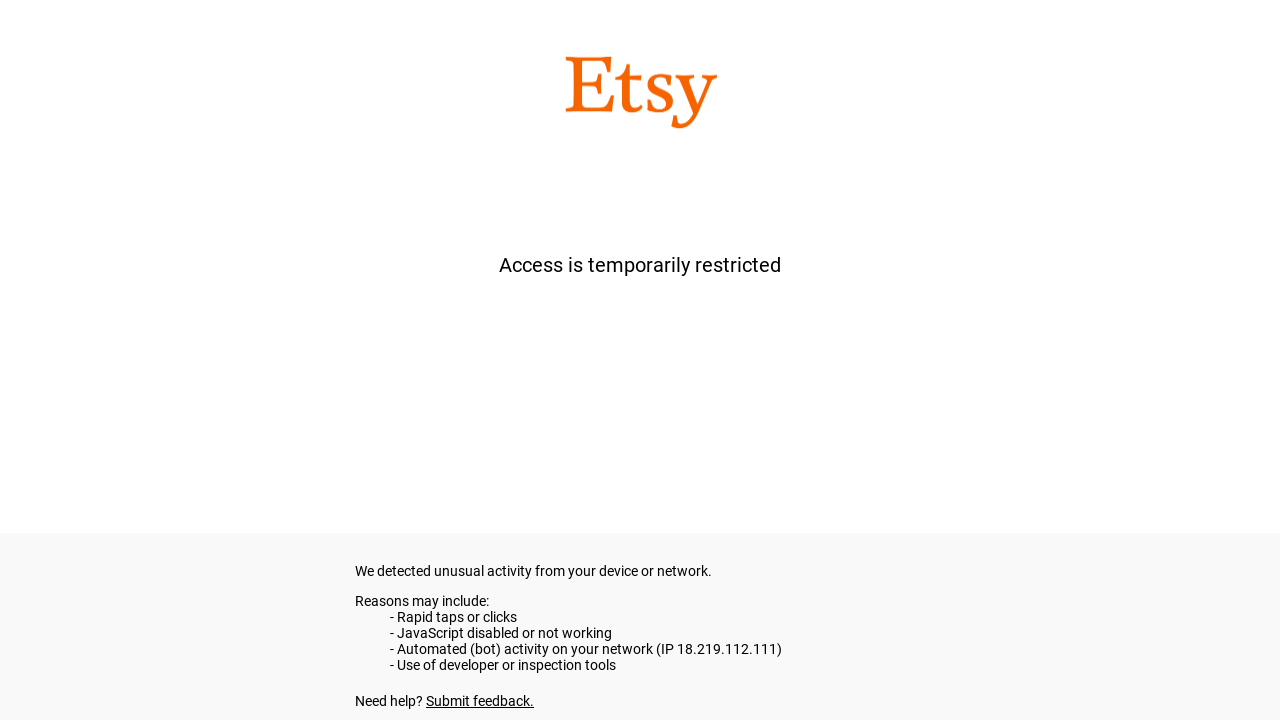

Refreshed the current Etsy page
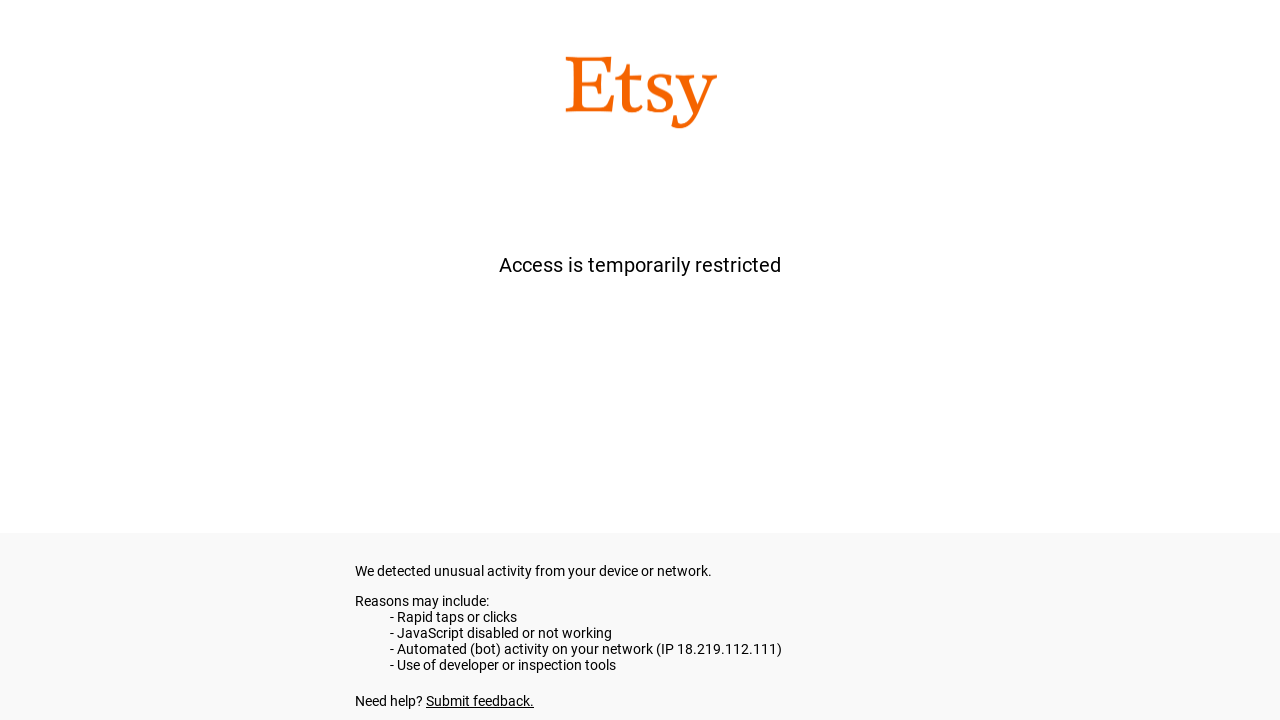

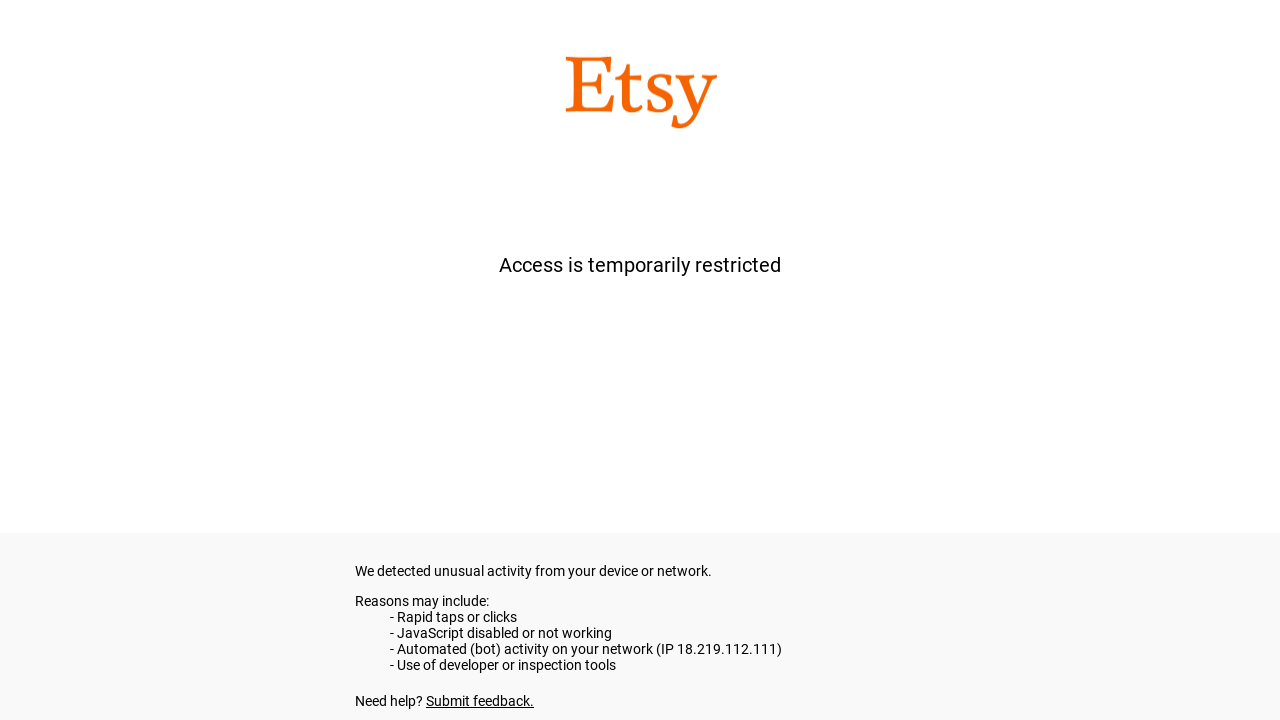